Tests marking all todo items as completed using the toggle-all checkbox

Starting URL: https://demo.playwright.dev/todomvc

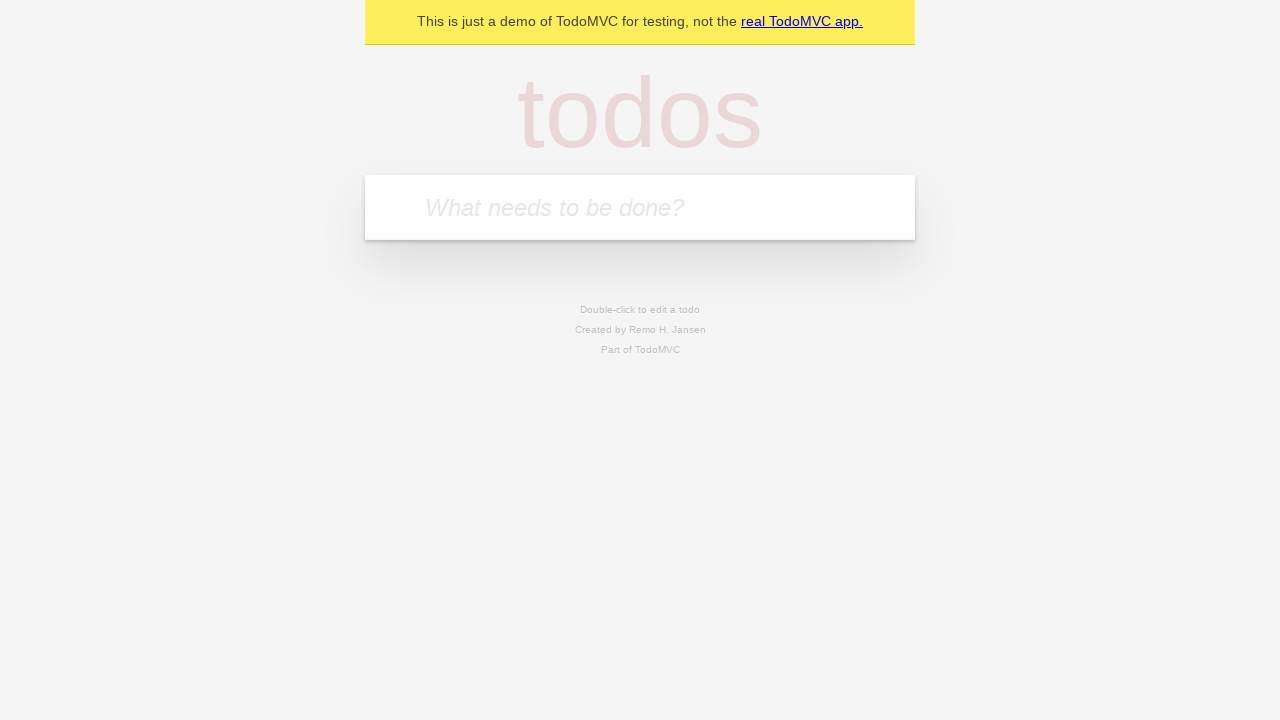

Filled todo input with 'buy some cheese' on internal:attr=[placeholder="What needs to be done?"i]
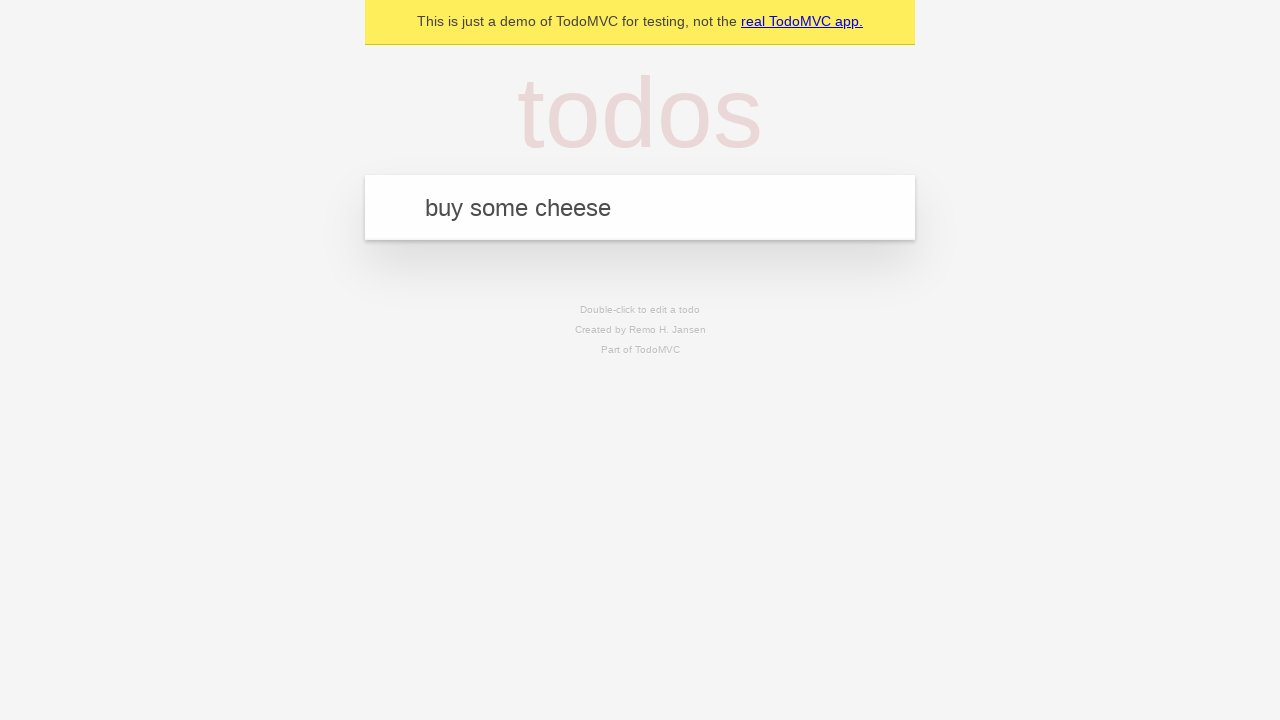

Pressed Enter to add first todo item on internal:attr=[placeholder="What needs to be done?"i]
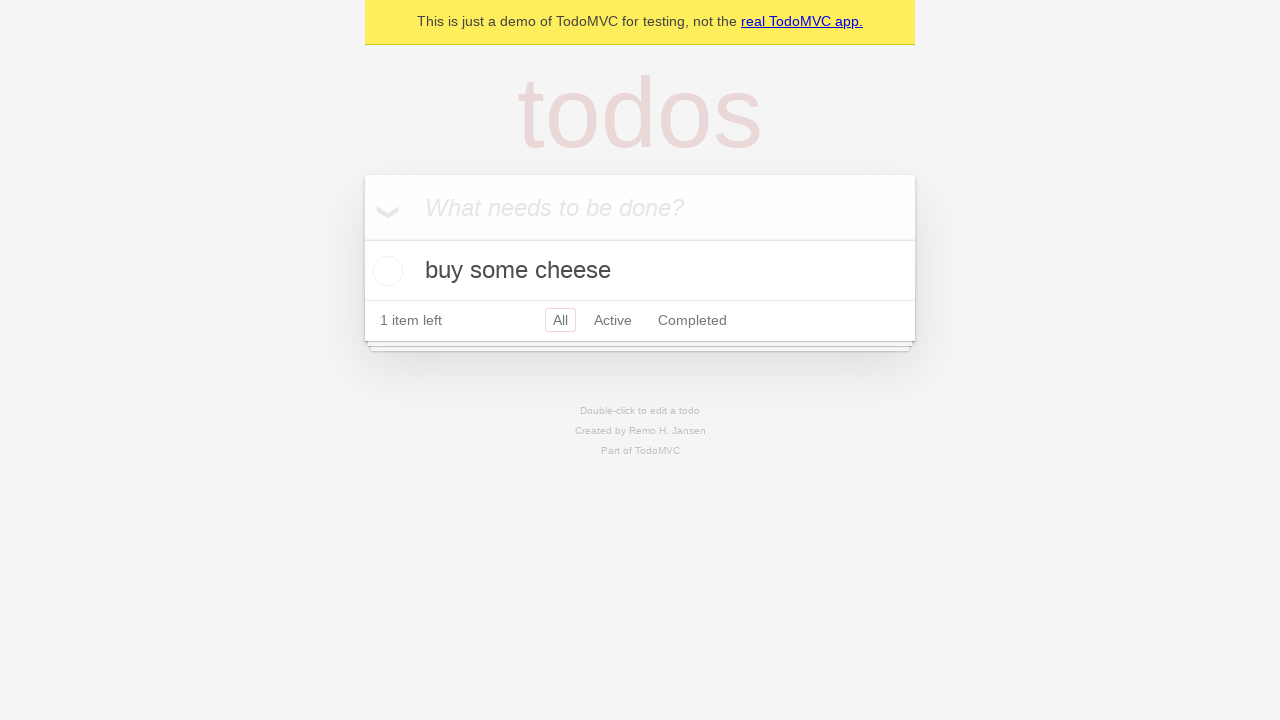

Filled todo input with 'feed the cat' on internal:attr=[placeholder="What needs to be done?"i]
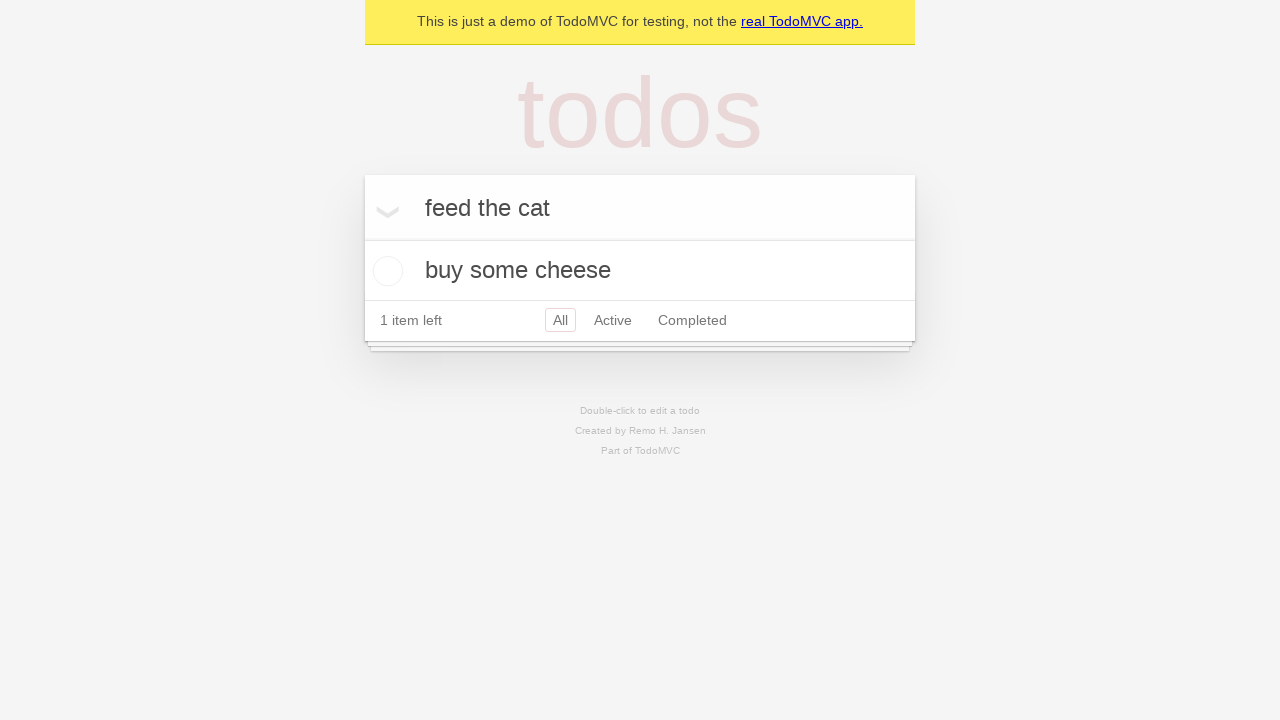

Pressed Enter to add second todo item on internal:attr=[placeholder="What needs to be done?"i]
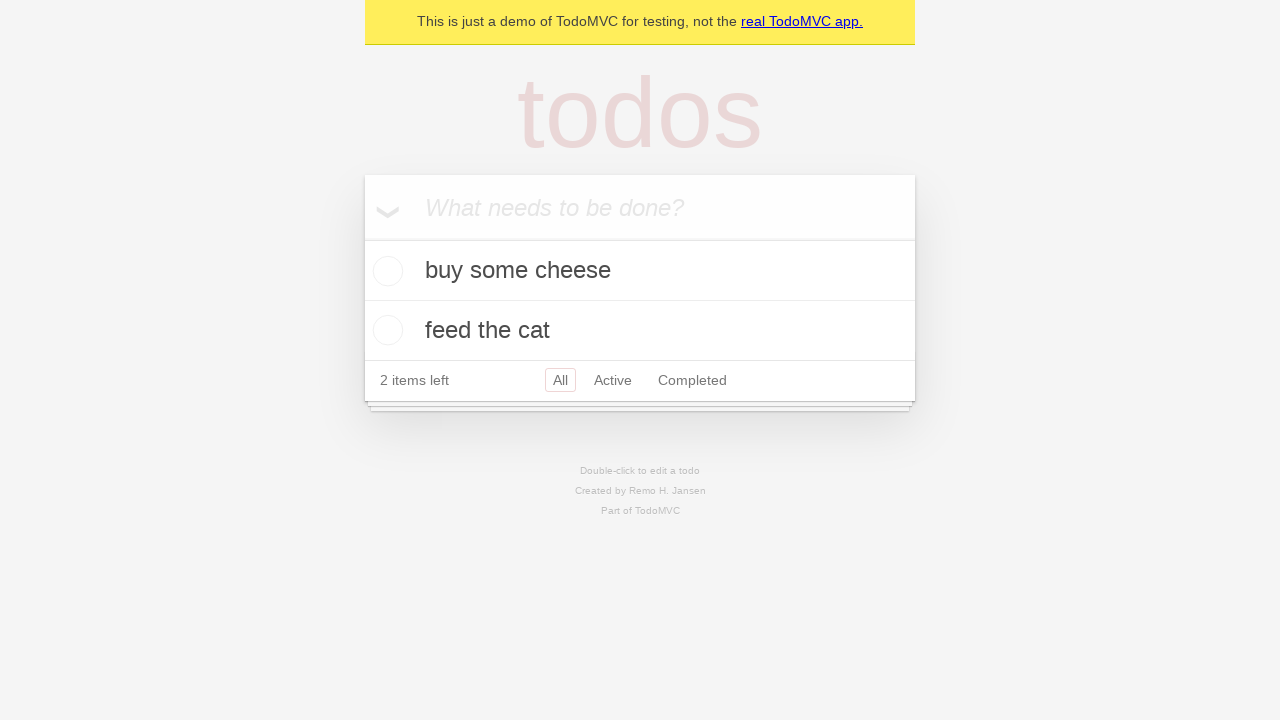

Filled todo input with 'book a doctors appointment' on internal:attr=[placeholder="What needs to be done?"i]
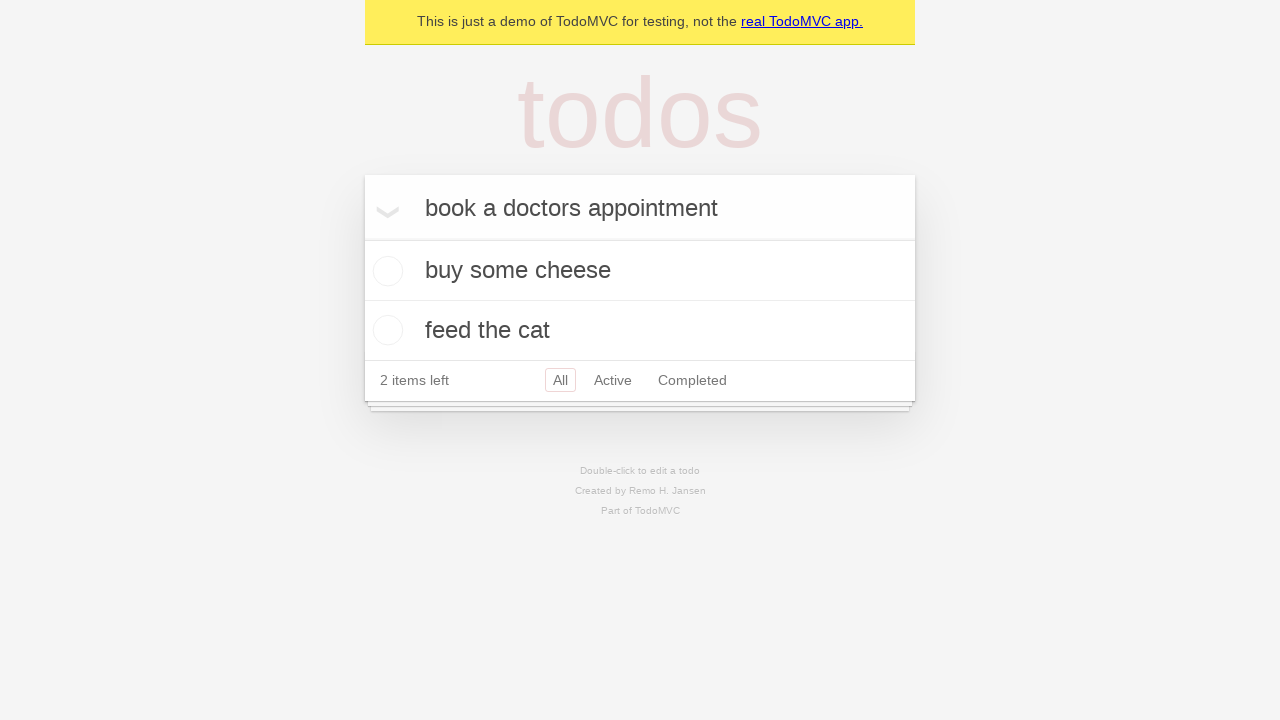

Pressed Enter to add third todo item on internal:attr=[placeholder="What needs to be done?"i]
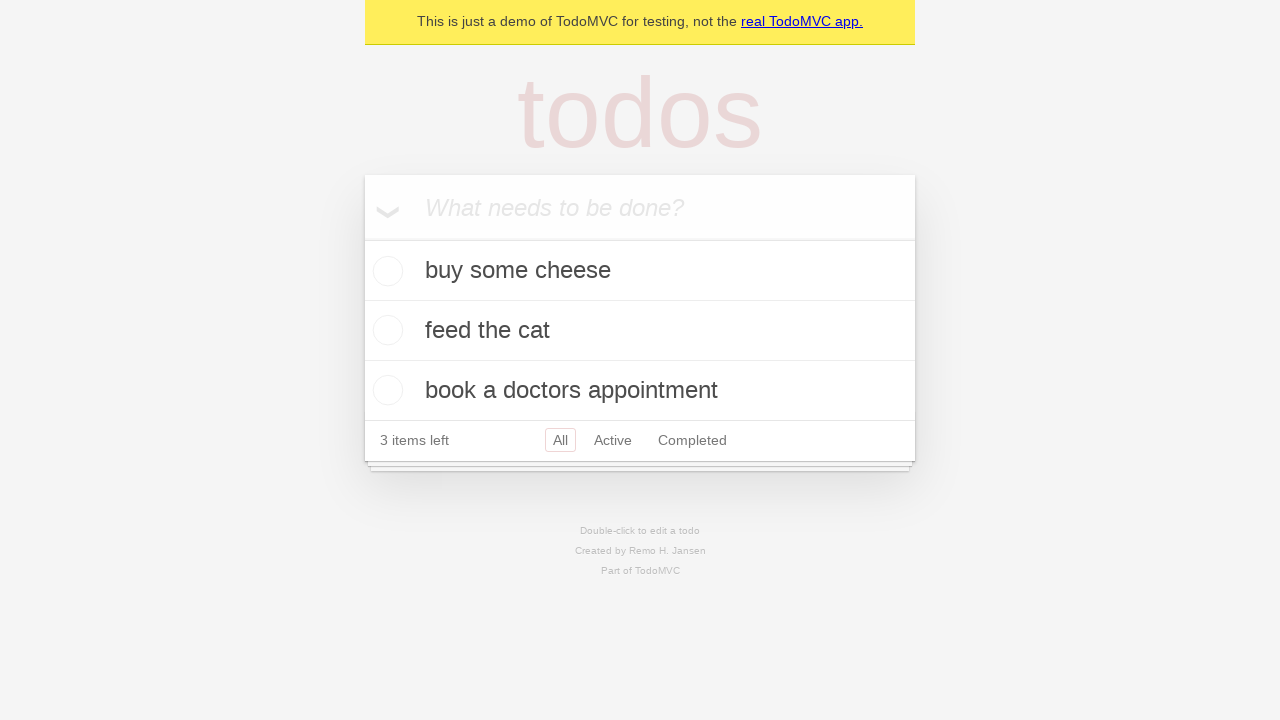

Clicked 'Mark all as complete' checkbox to toggle all items as completed at (362, 238) on internal:label="Mark all as complete"i
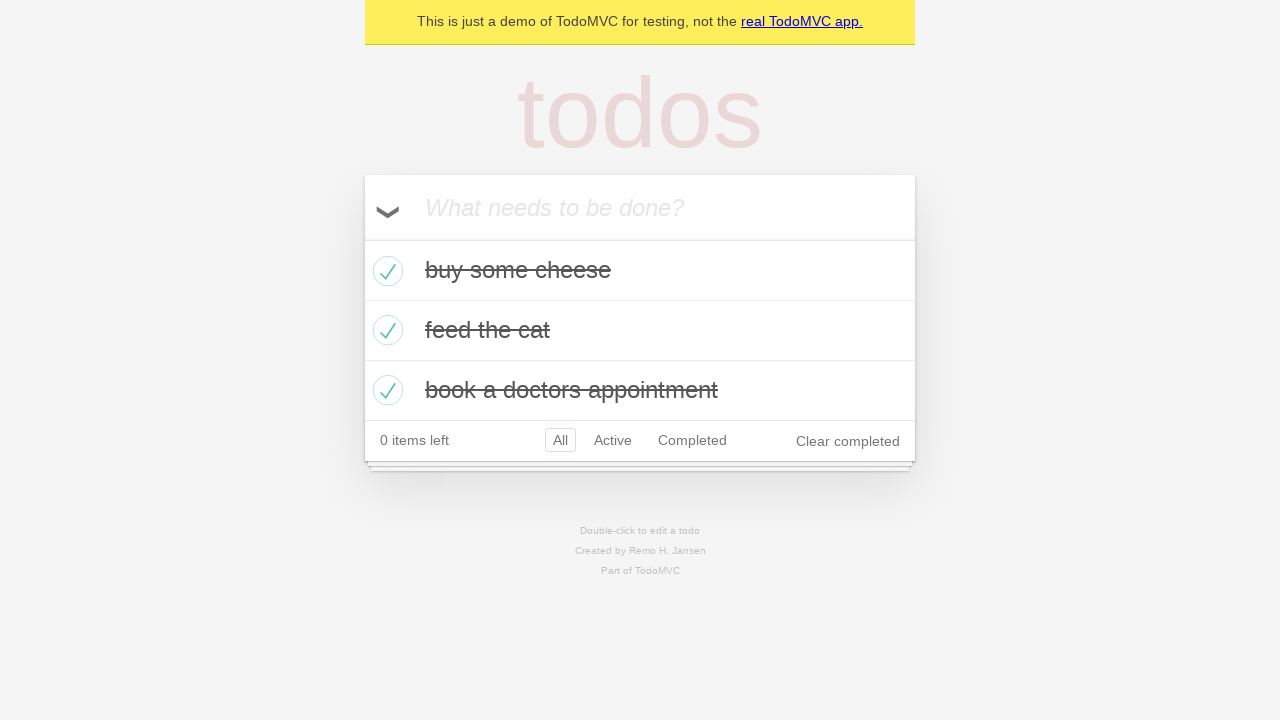

All todo items now display with completed class
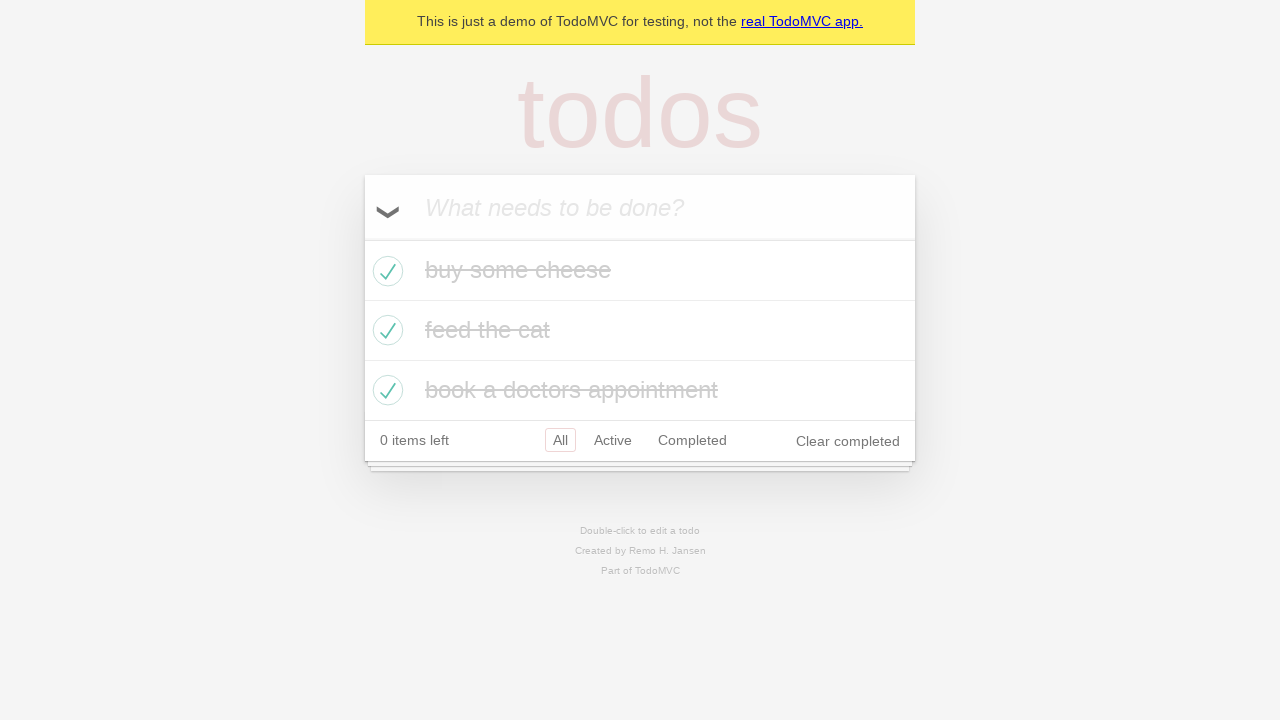

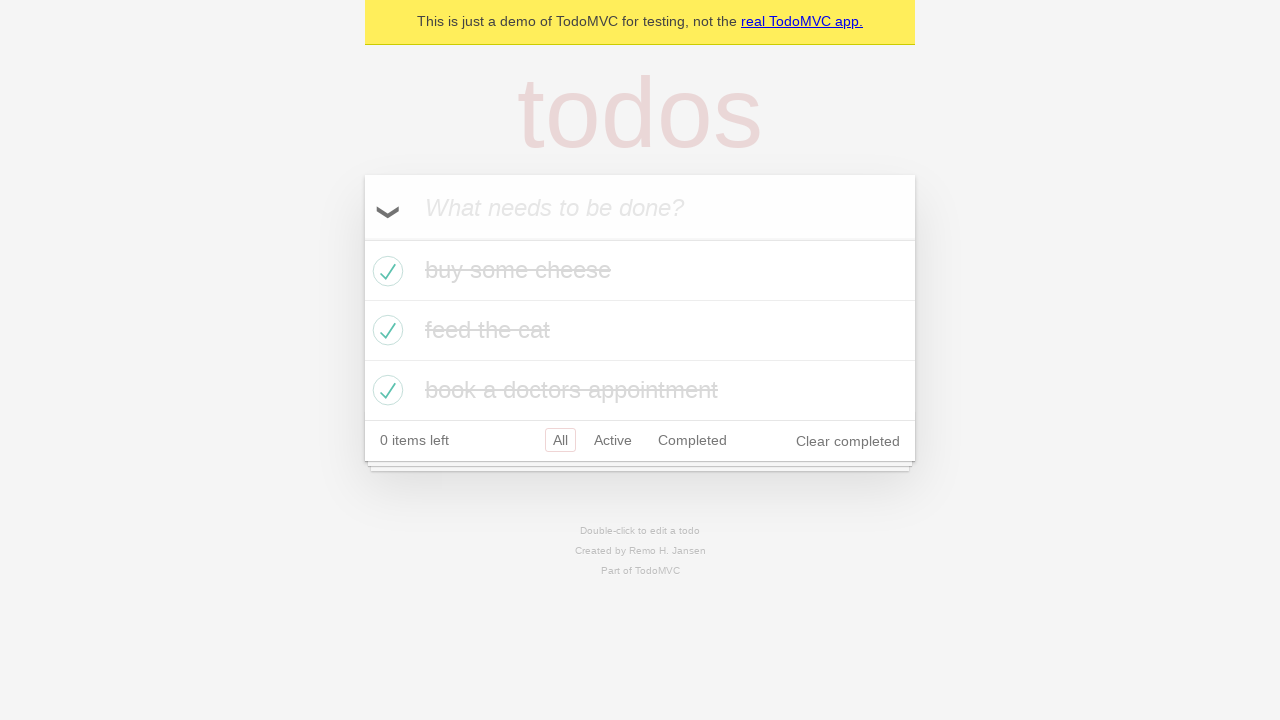